Tests injecting jQuery and jQuery Growl library into a page, then displaying notification messages using the Growl plugin to demonstrate JavaScript execution capabilities in browser automation.

Starting URL: http://the-internet.herokuapp.com

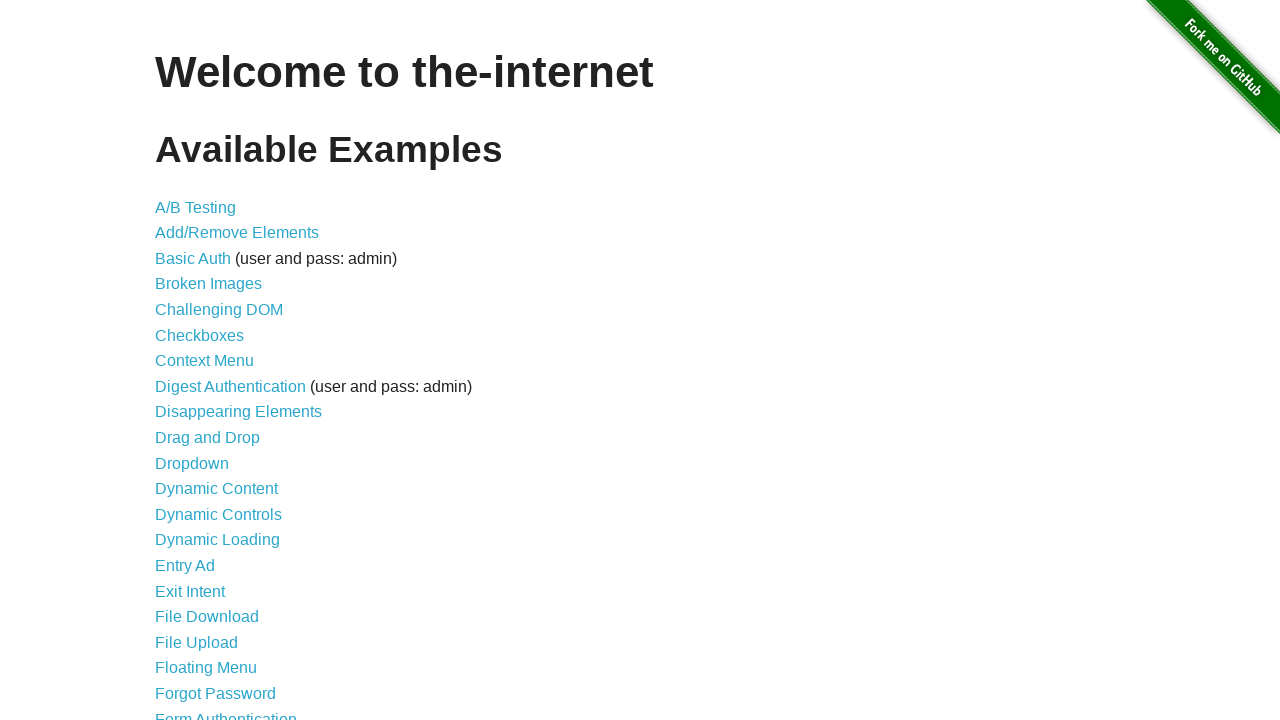

Injected jQuery library into page if not already present
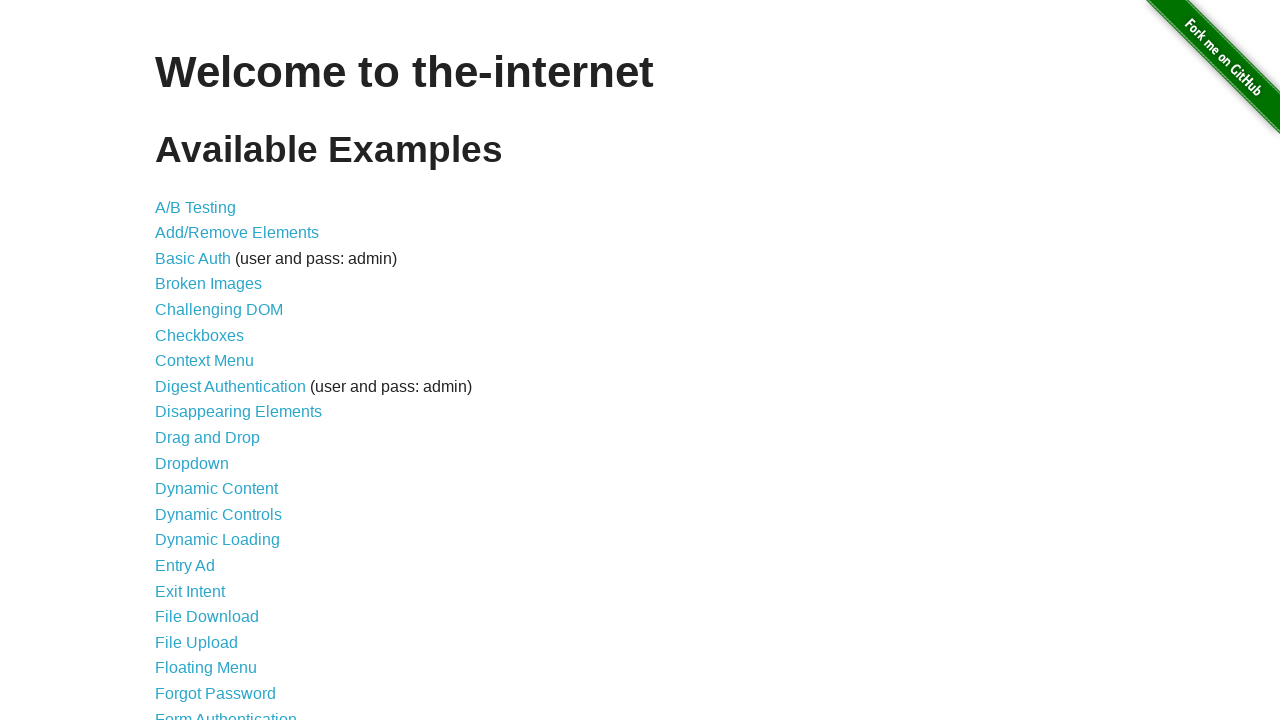

jQuery library loaded and ready
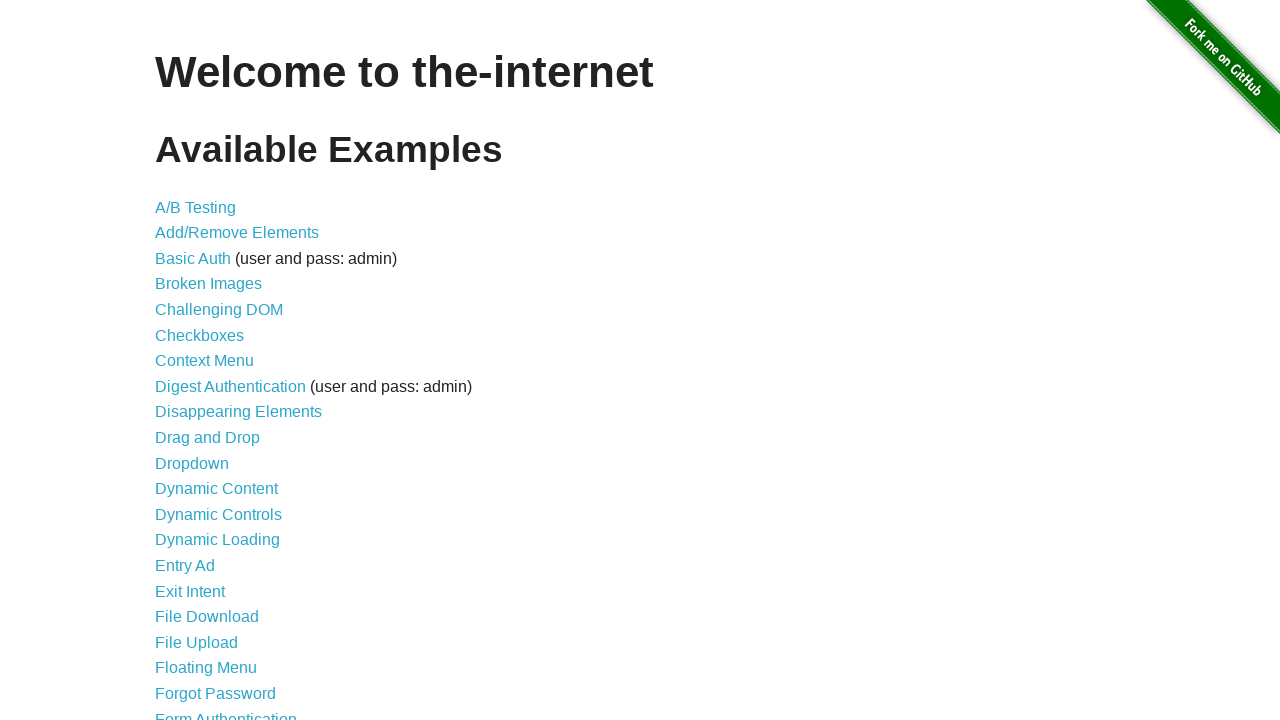

Loaded jQuery Growl plugin script
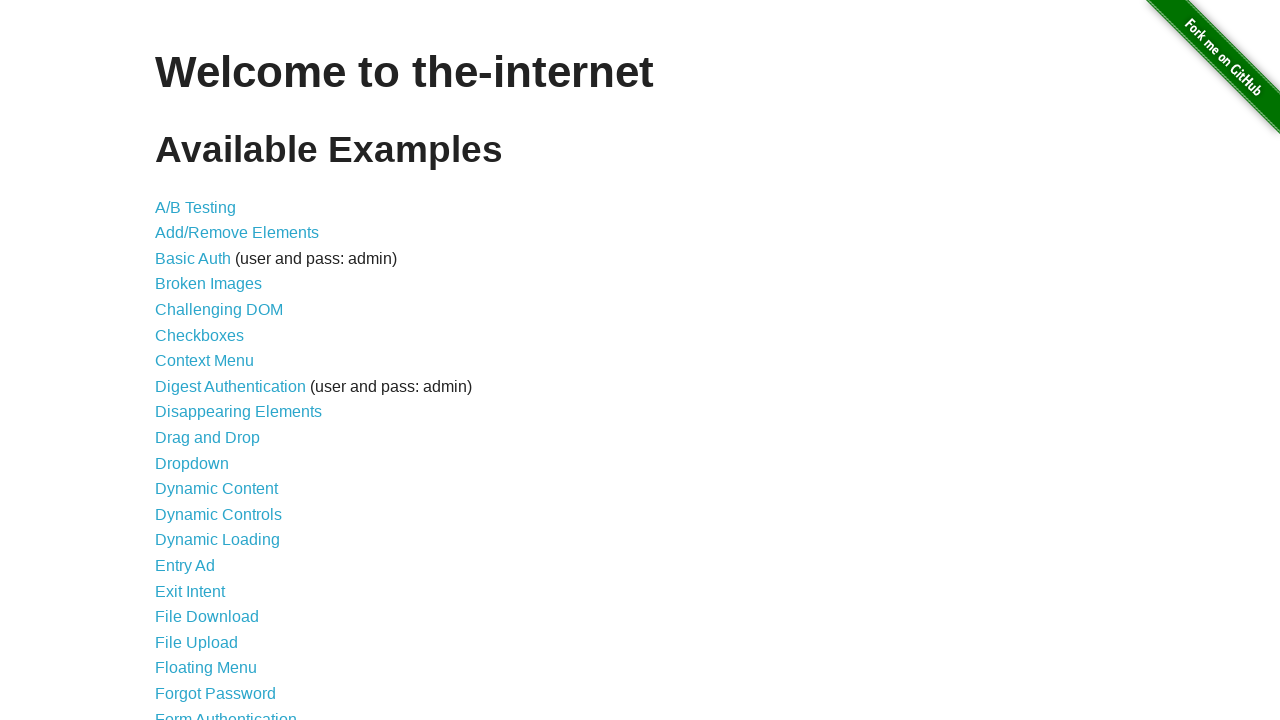

Added jQuery Growl CSS styles to page
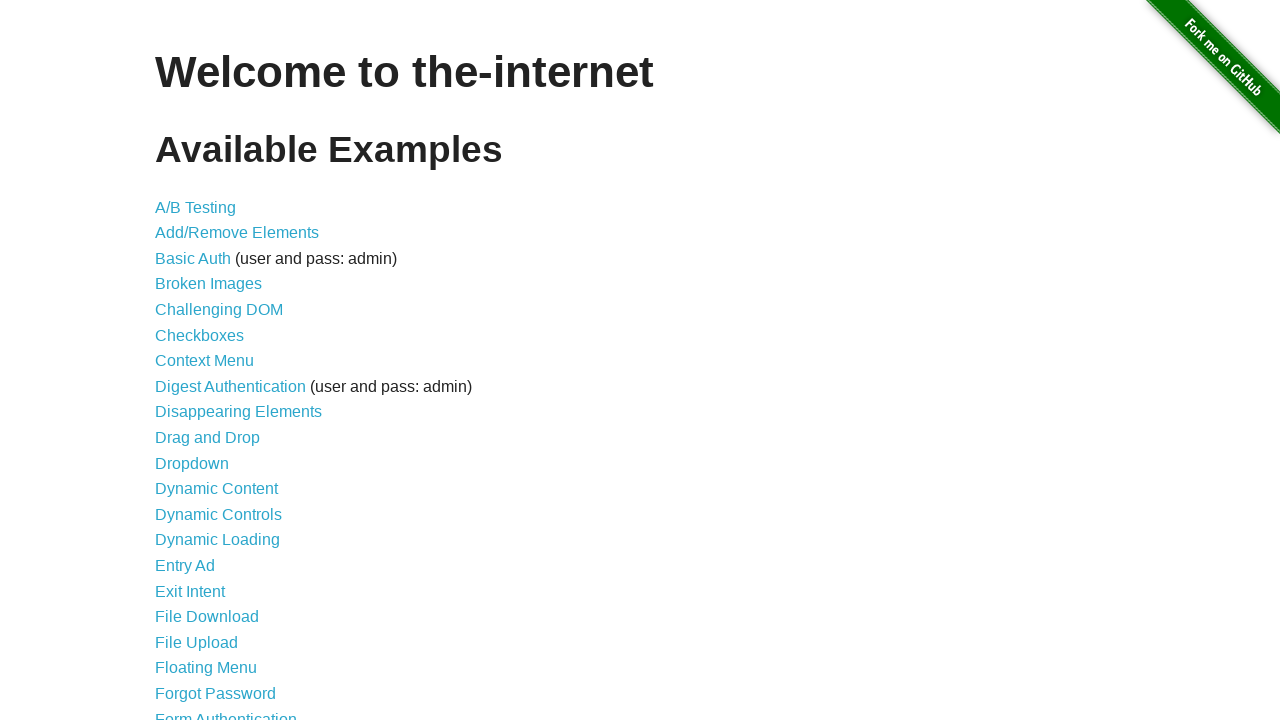

Waited for Growl plugin to initialize
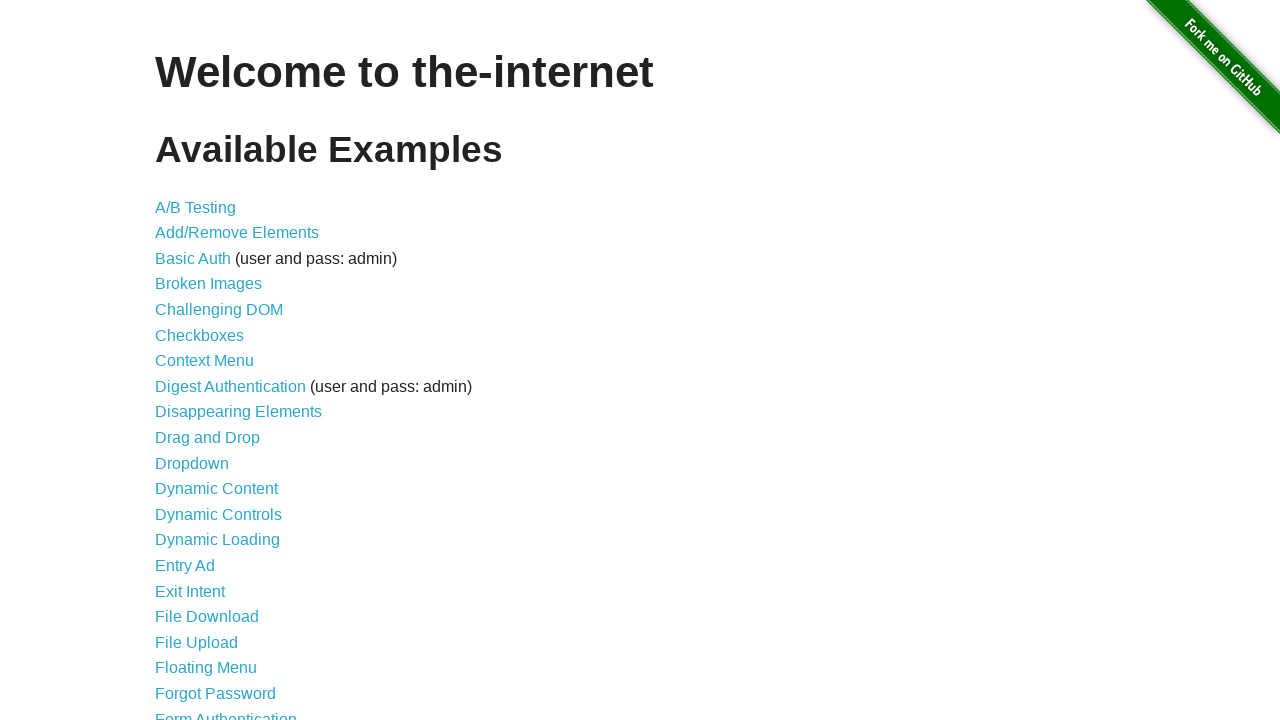

Displayed default Growl notification with title 'GET' and message '/'
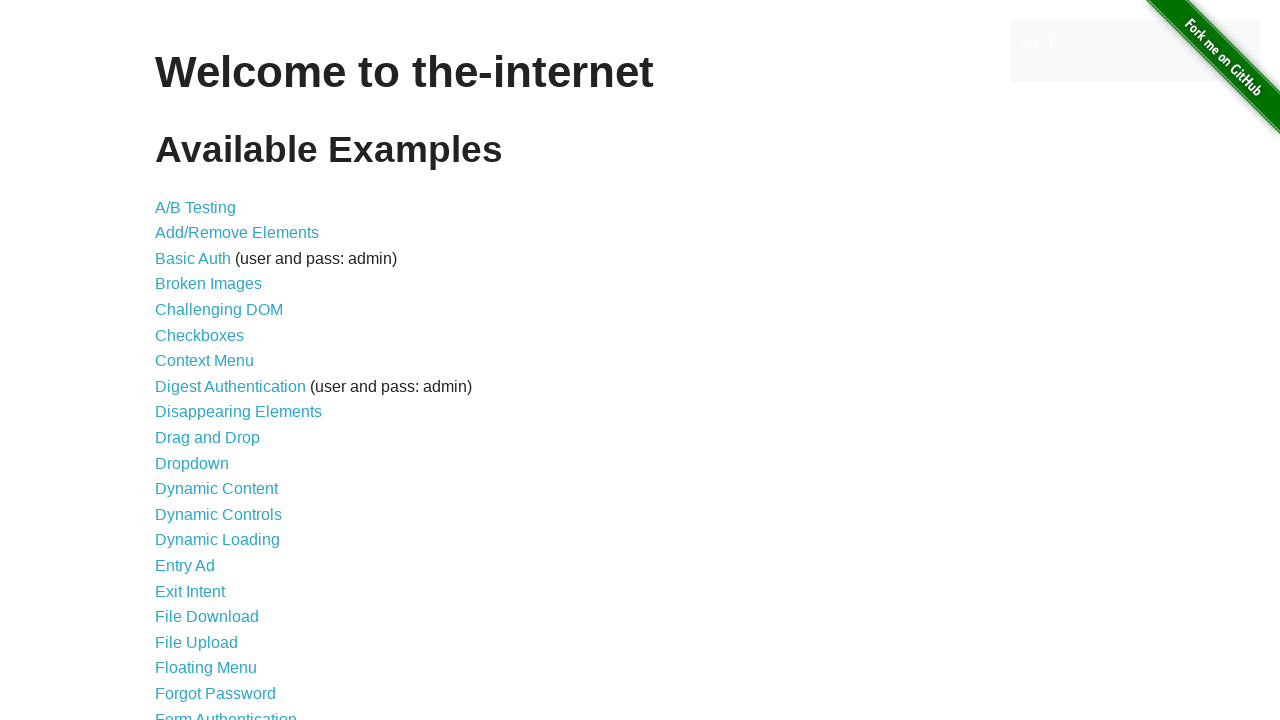

Displayed error Growl notification
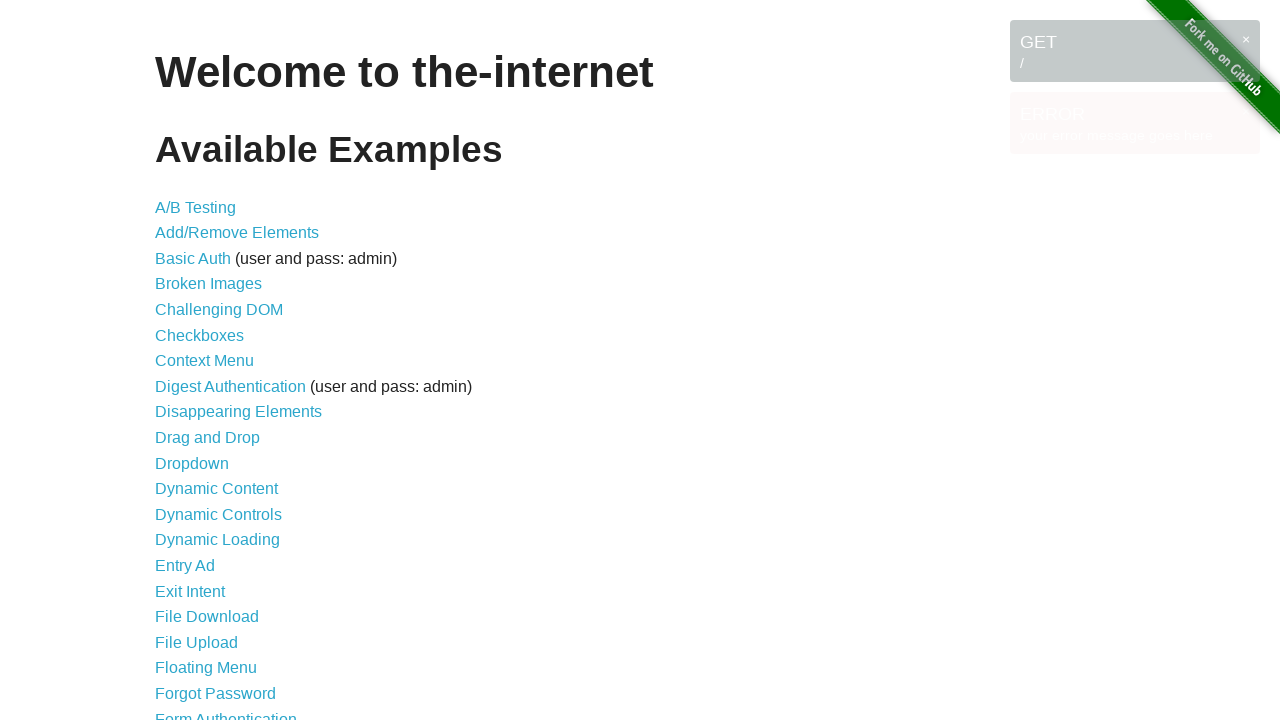

Displayed notice Growl notification
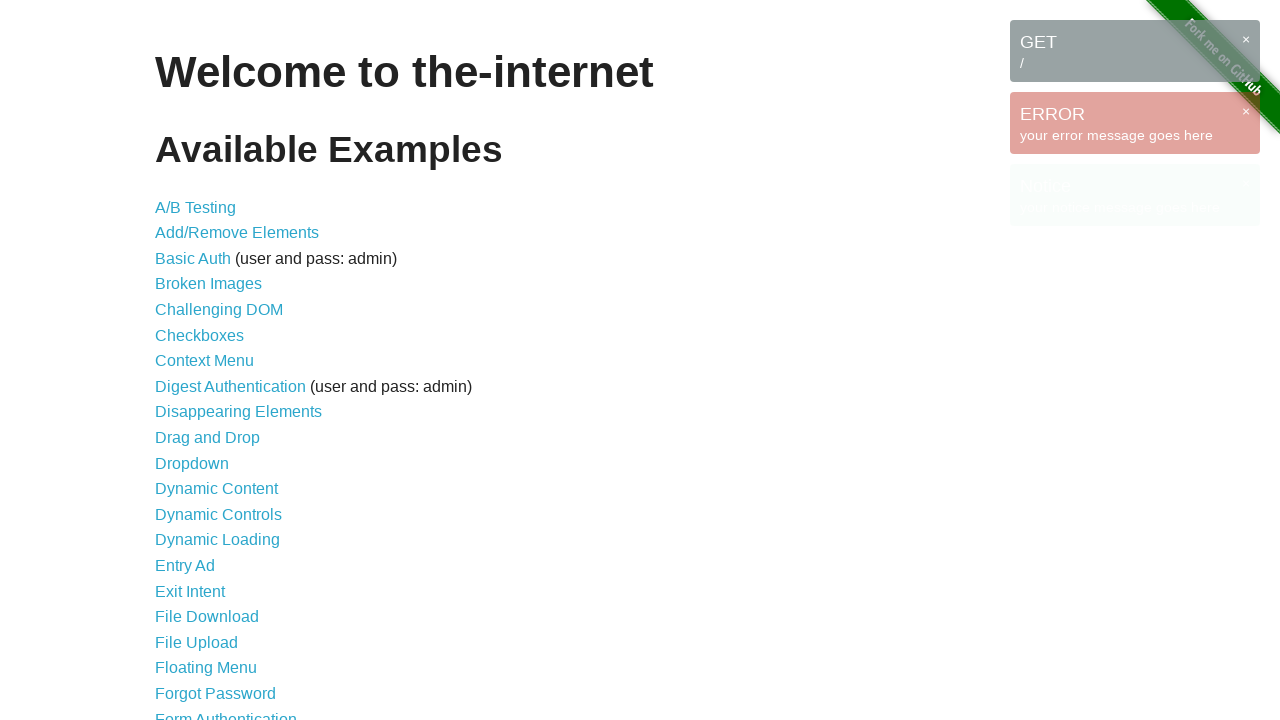

Displayed warning Growl notification
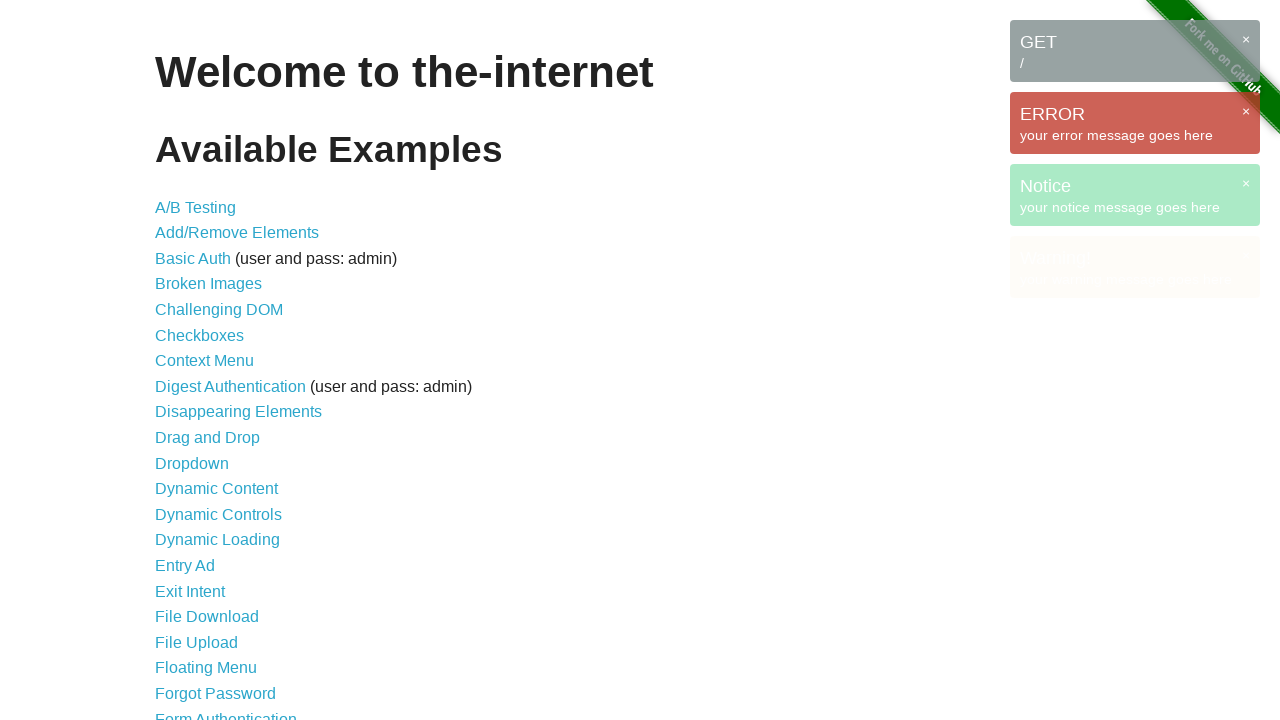

Waited for Growl notifications to be displayed
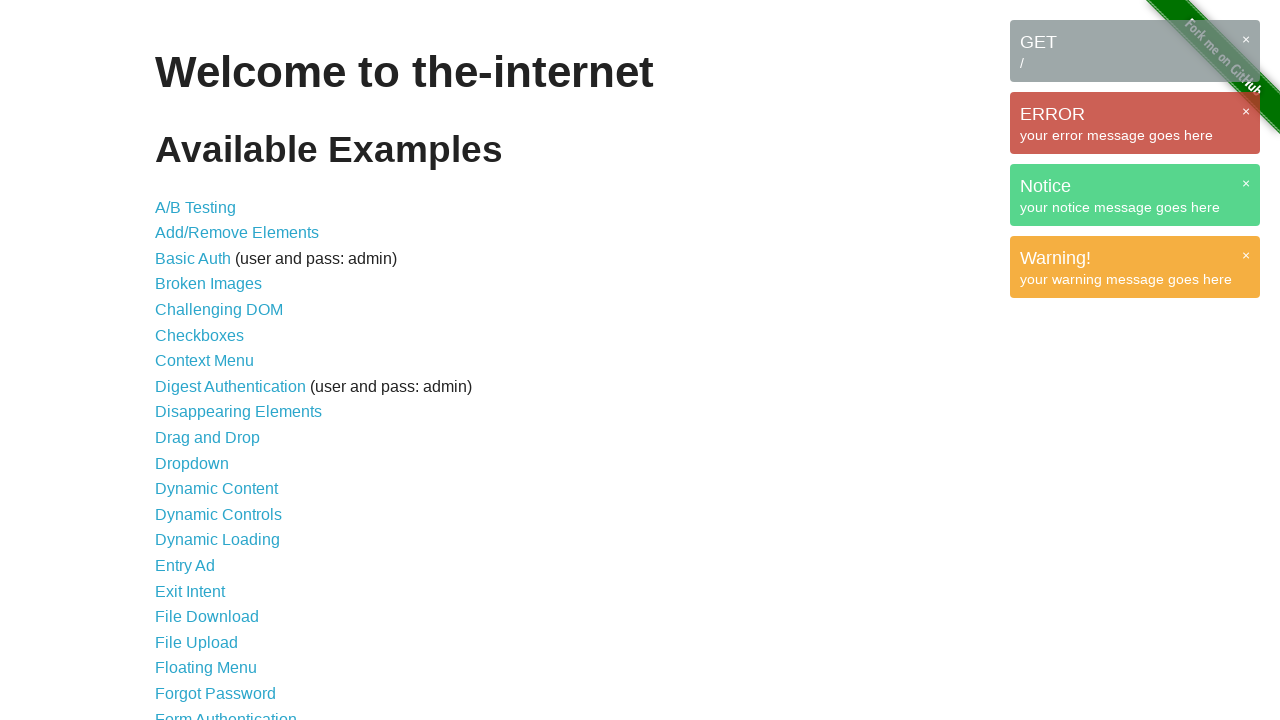

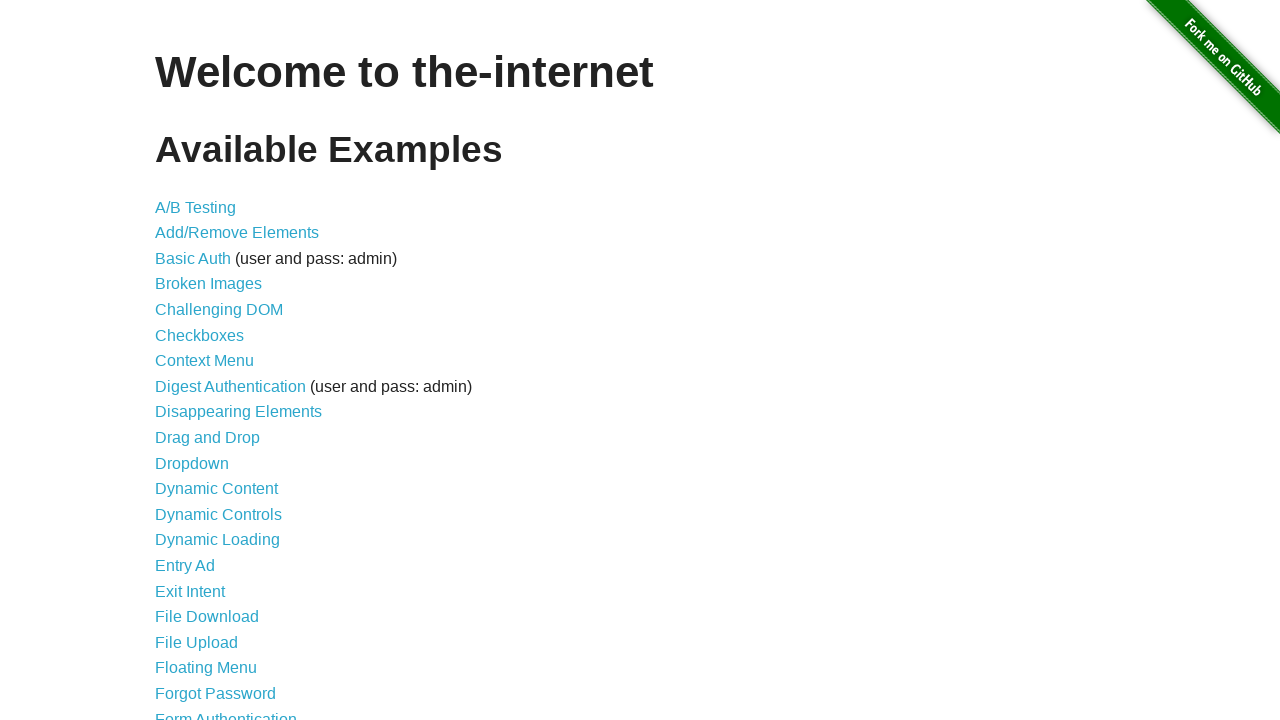